Tests registration form by filling required fields (first name, last name, email) and verifying successful registration message

Starting URL: https://suninjuly.github.io/registration1.html

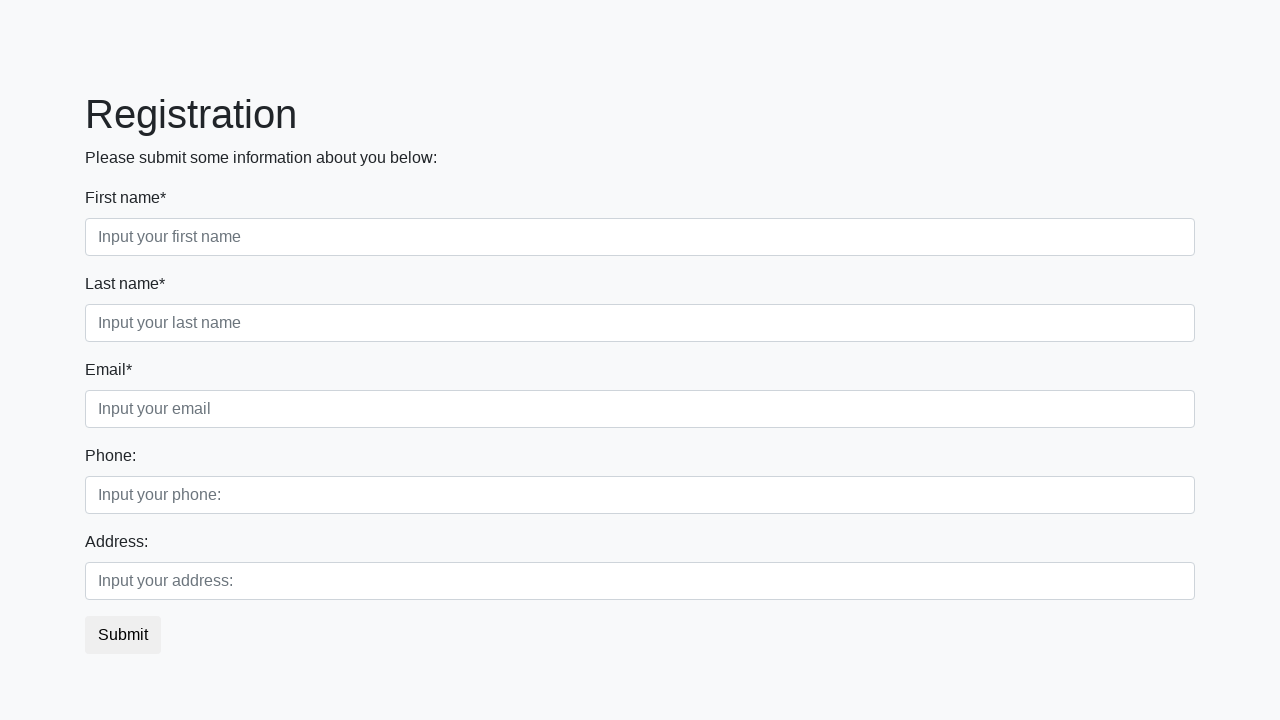

Filled first name field with 'Ivan' on .first_block .first[required]
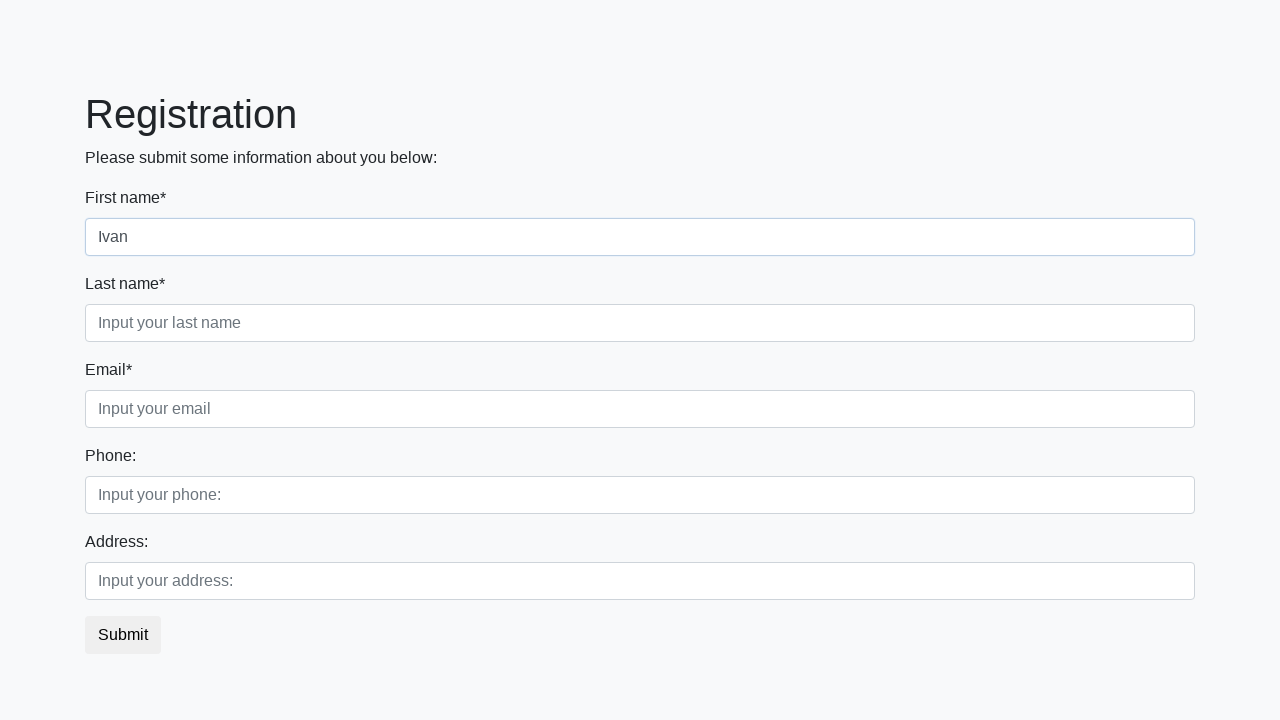

Filled last name field with 'Petrov' on .first_block .second[required]
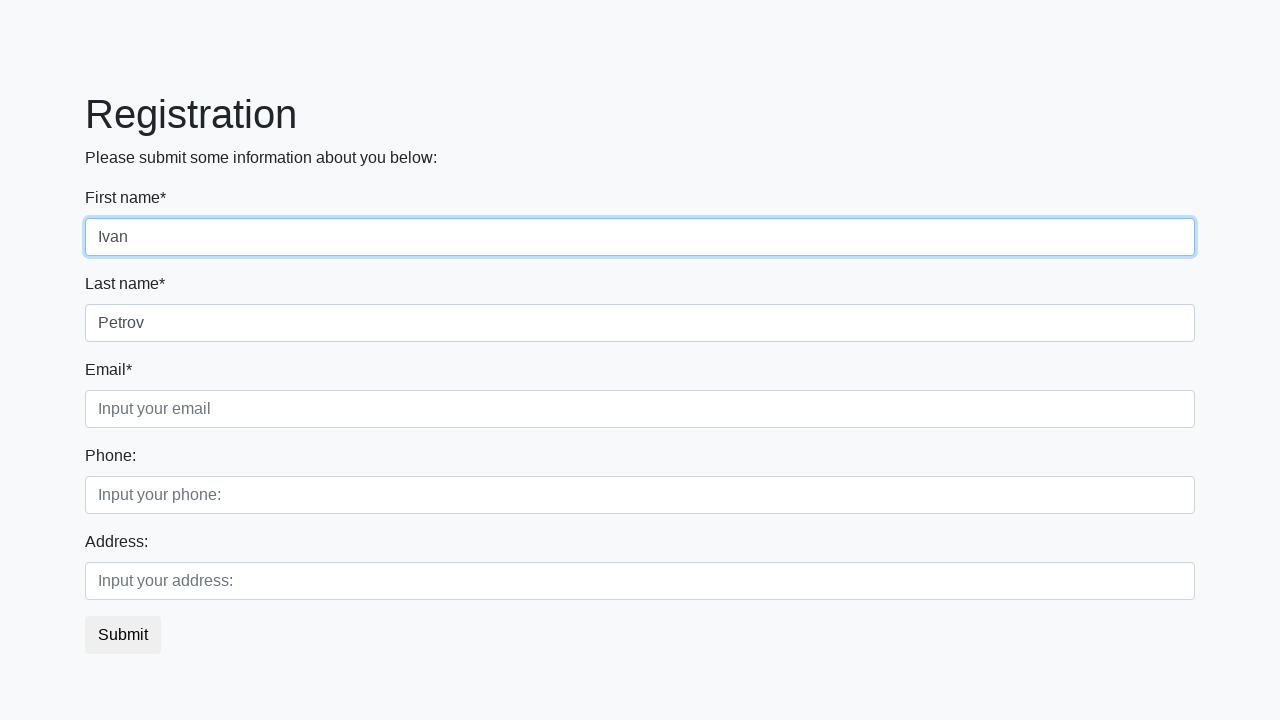

Filled email field with 'test@test.com' on .first_block .third[required]
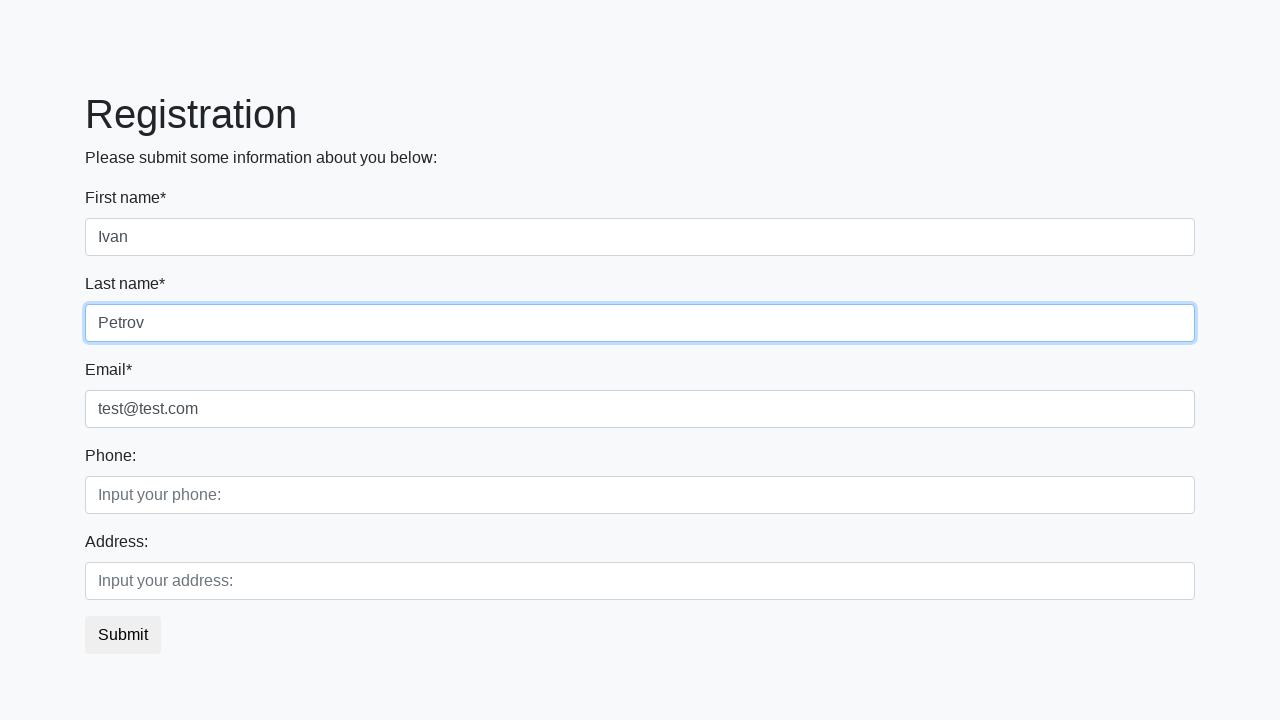

Clicked submit button to register at (123, 635) on button.btn
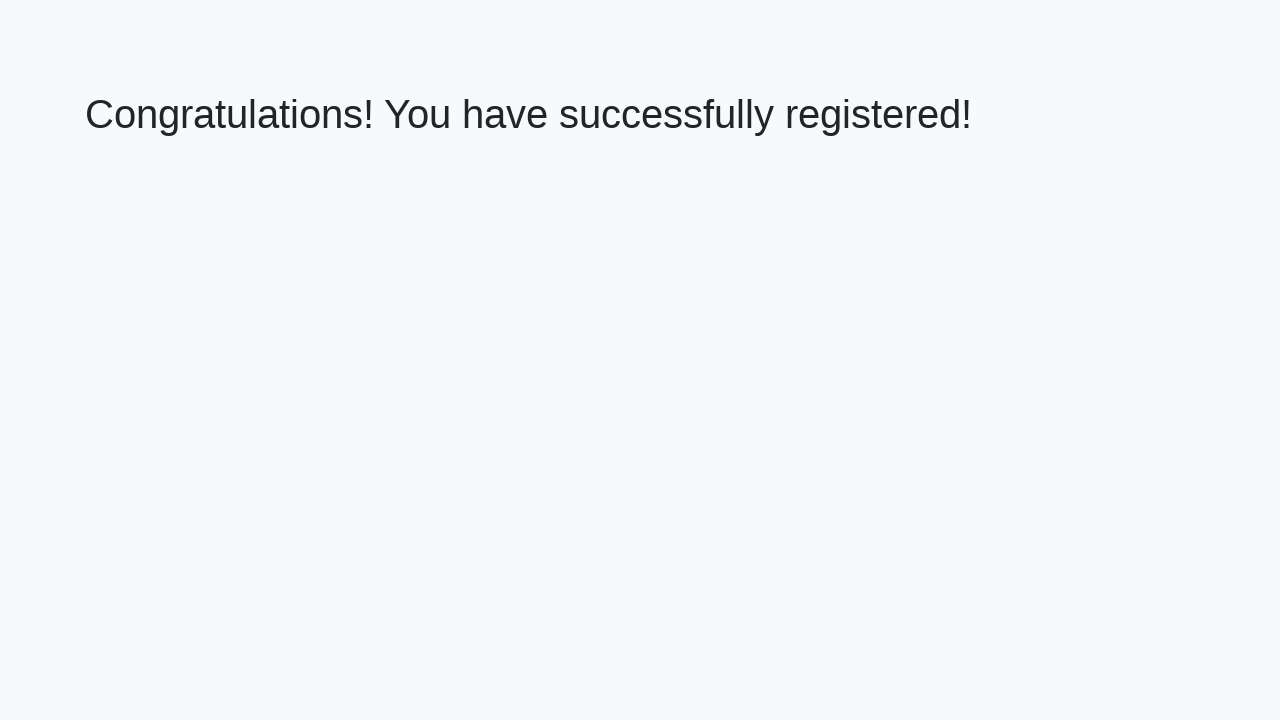

Success page loaded with heading element
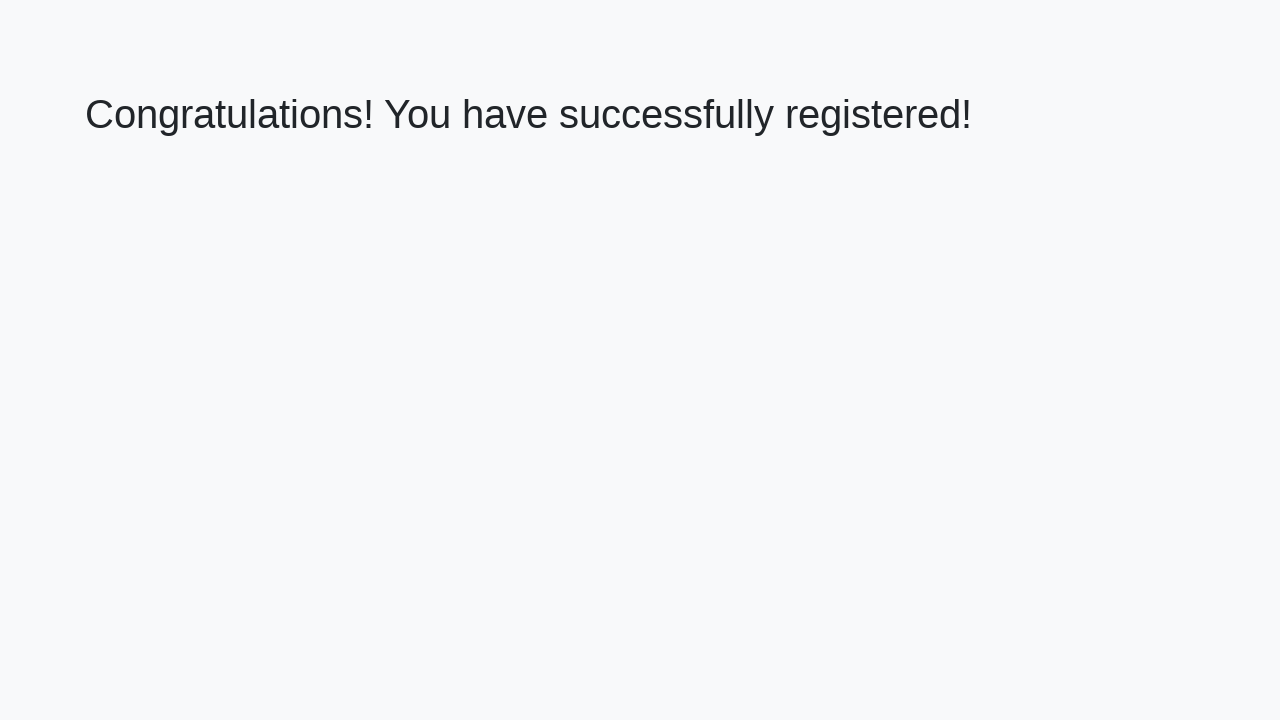

Retrieved welcome message text
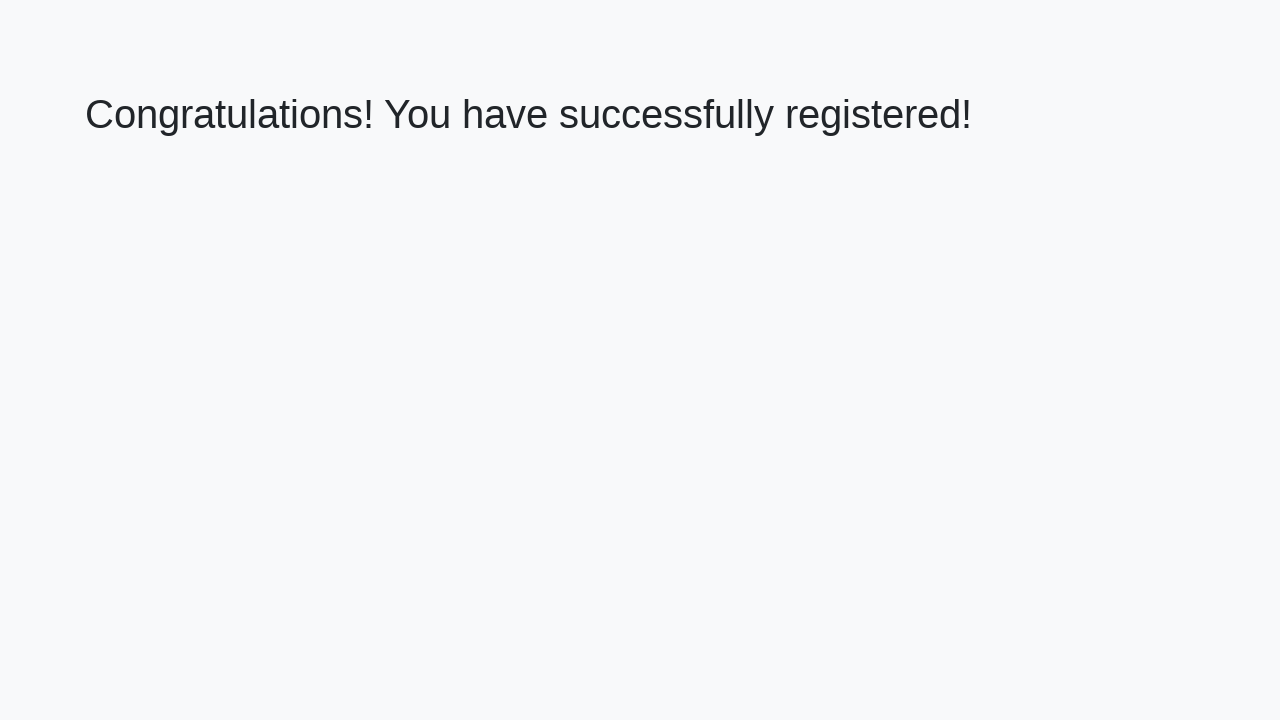

Verified successful registration message
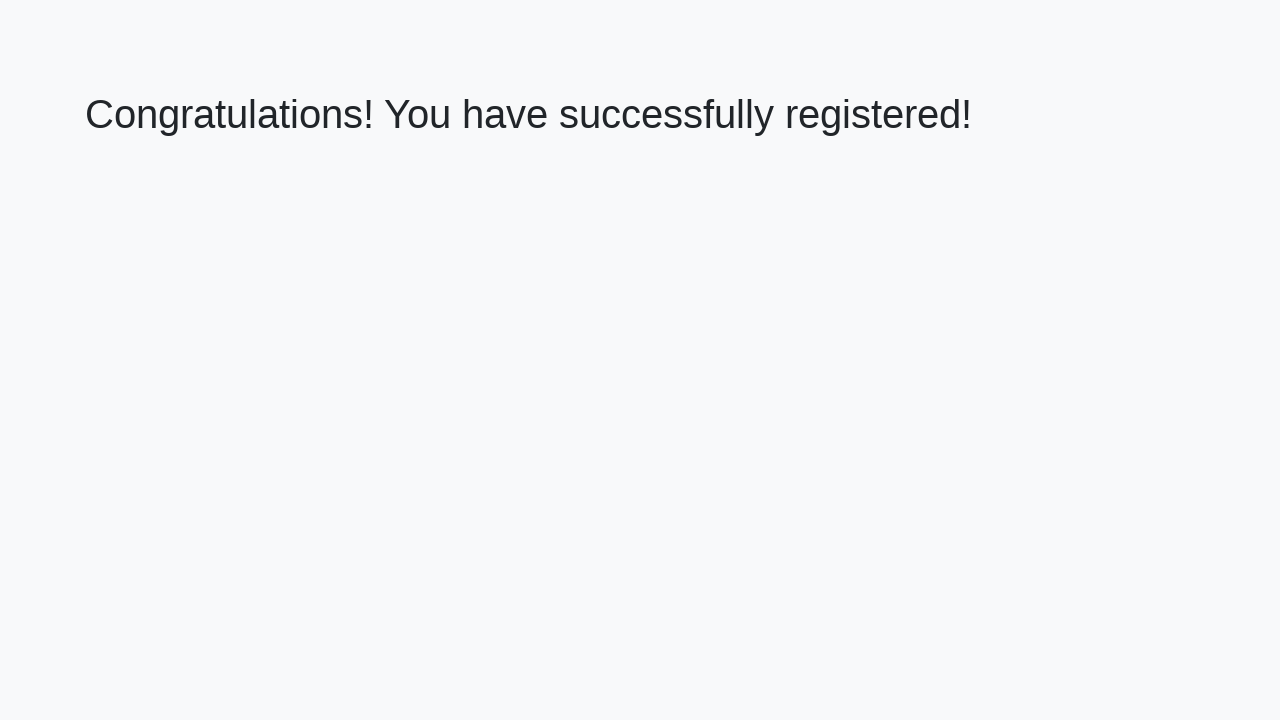

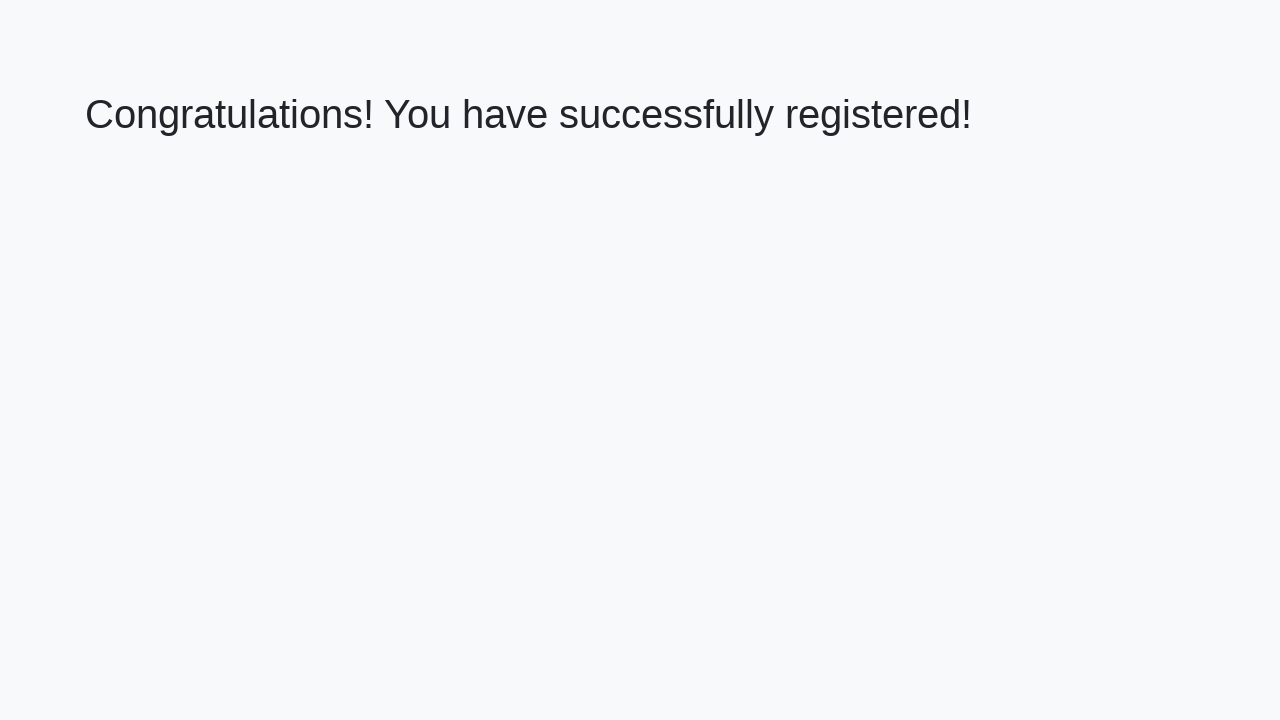